Scrolls down to verify subscription section is visible, then clicks the scroll up button and verifies the top banner text

Starting URL: https://automationexercise.com

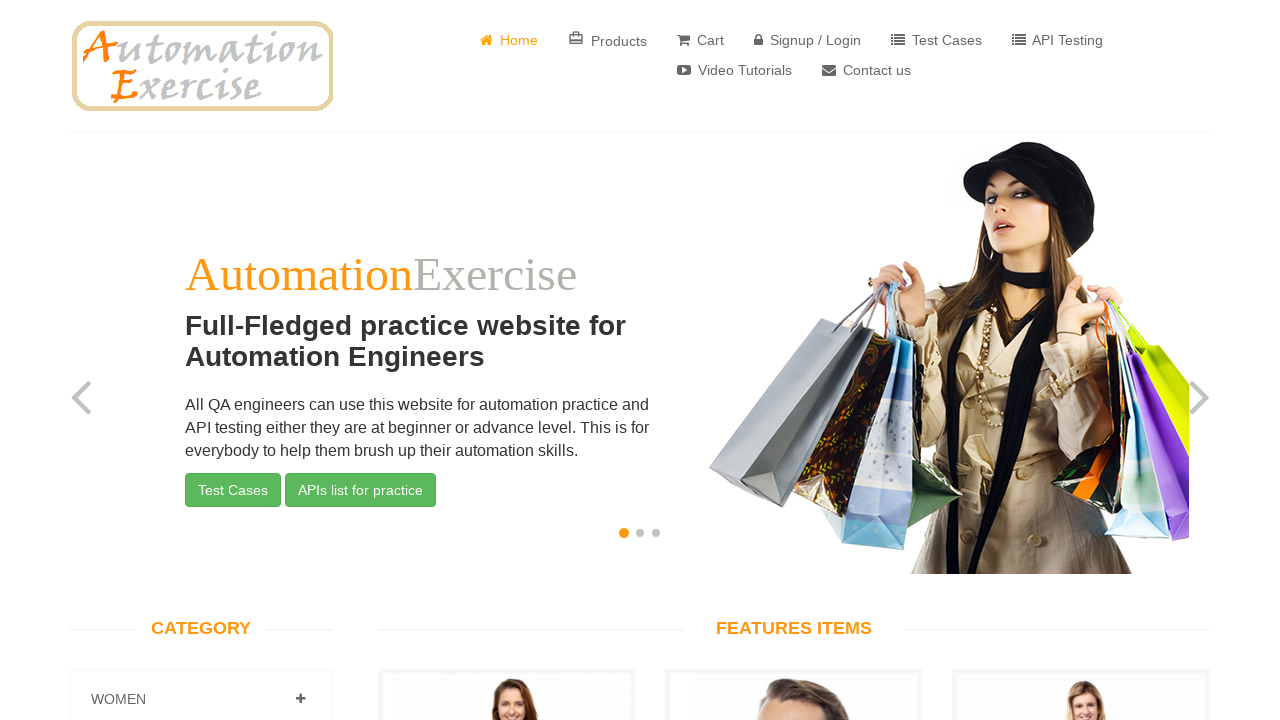

Scrolled to bottom of page
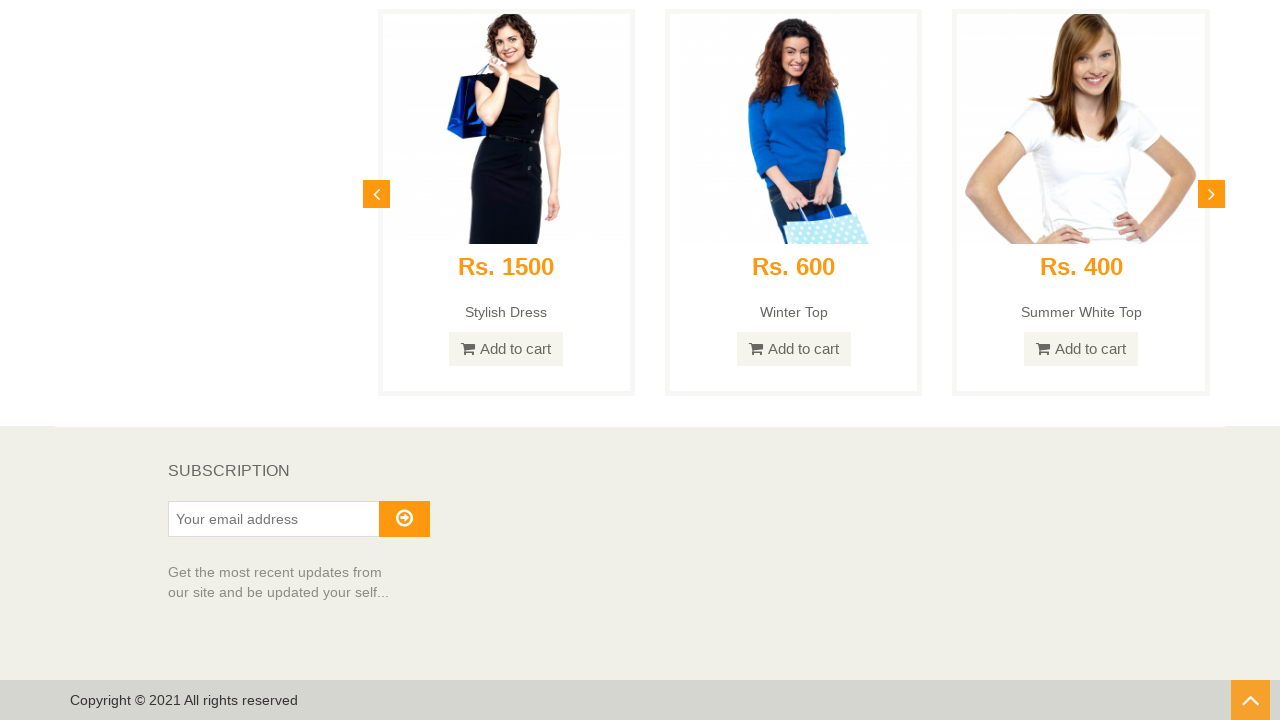

Subscription section is now visible
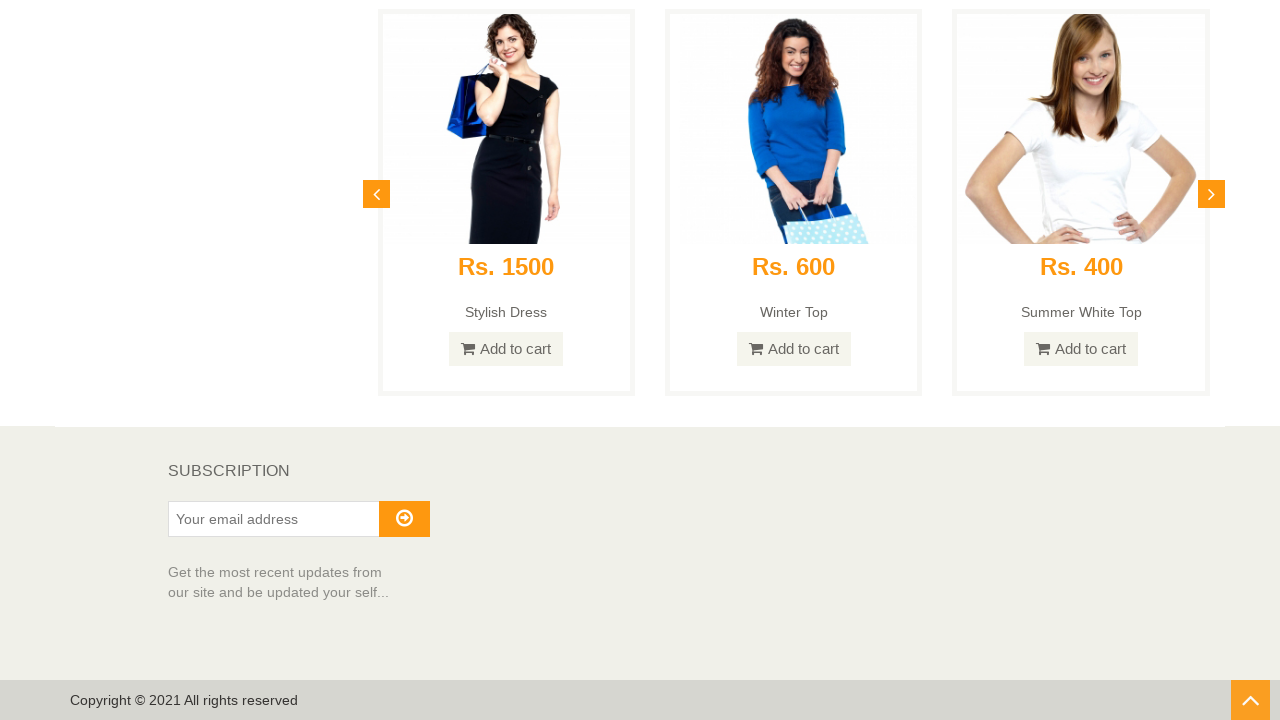

Clicked scroll up button at (1250, 700) on #scrollUp
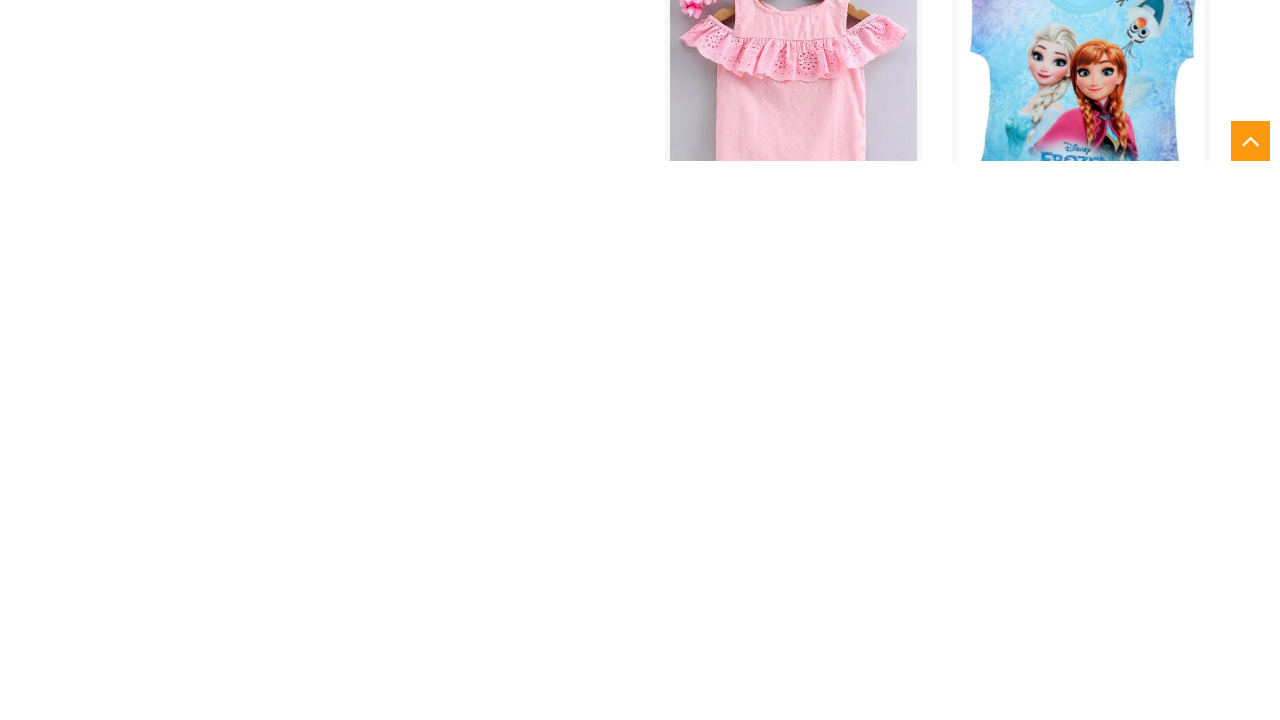

Top banner text 'Full-Fledged practice website for Automation Engineers' is now visible
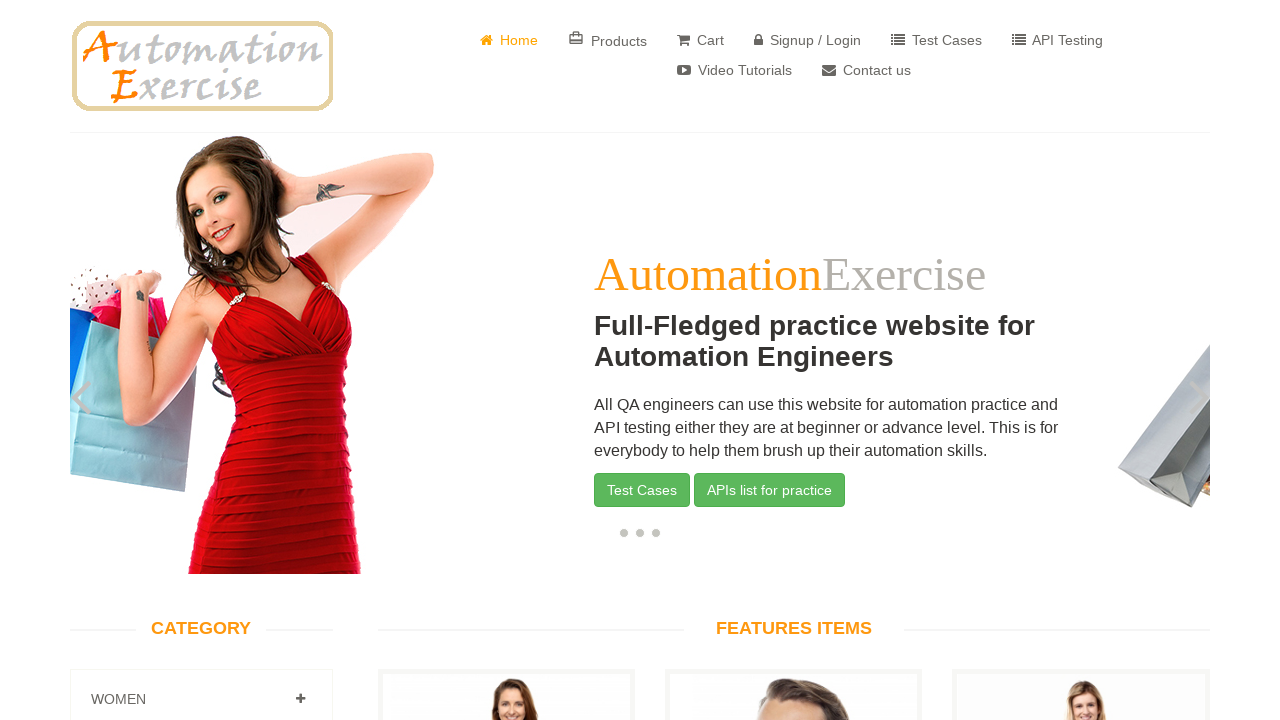

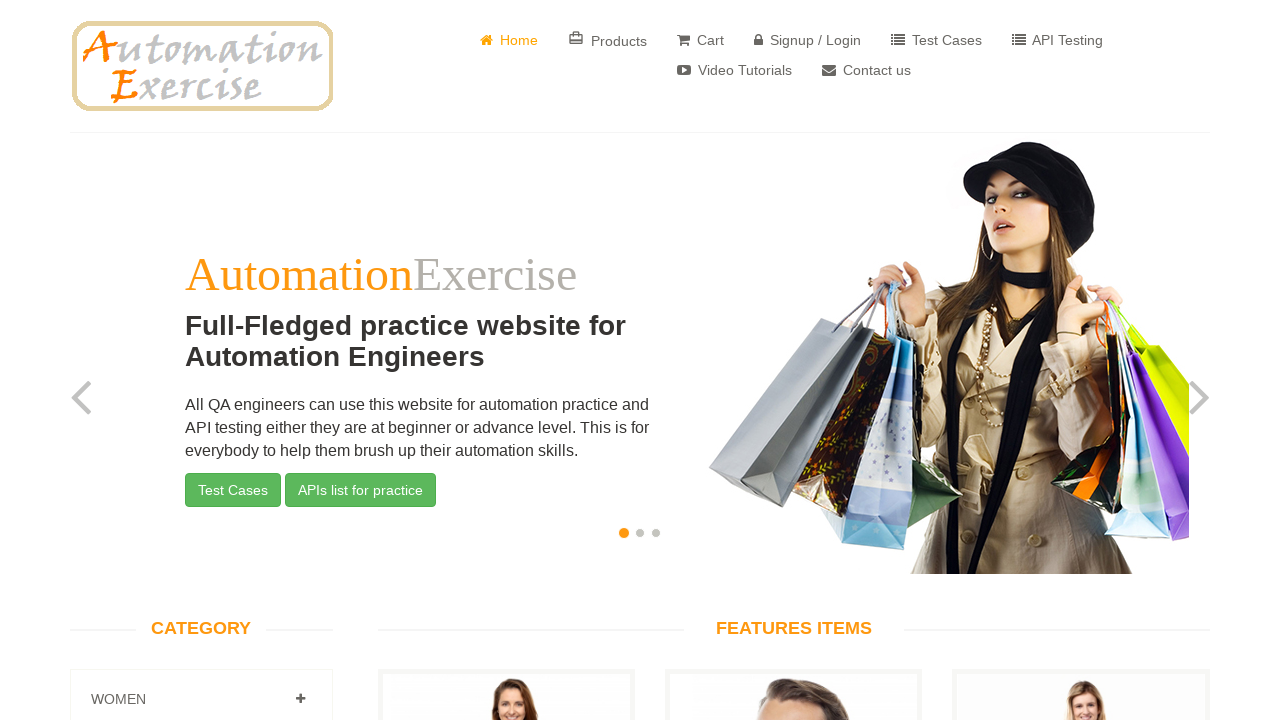